Tests that the complete all checkbox updates state when individual items are completed or cleared.

Starting URL: https://demo.playwright.dev/todomvc

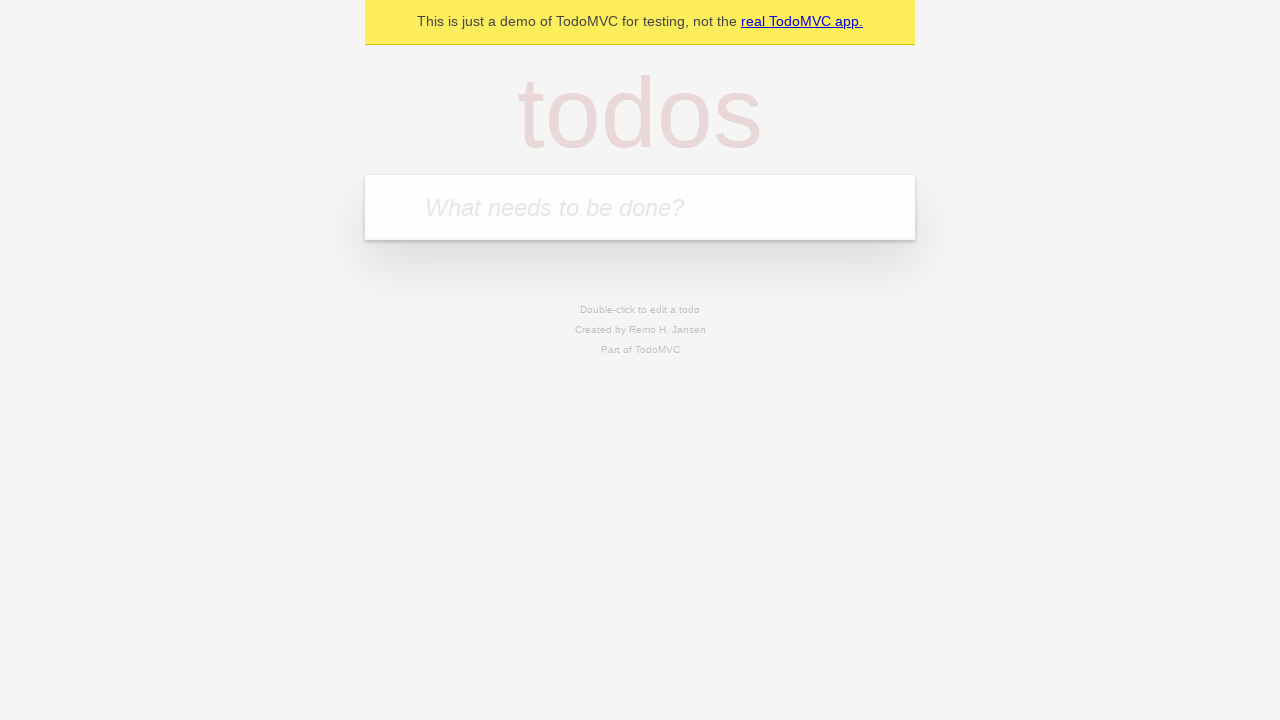

Filled todo input with 'buy some cheese' on internal:attr=[placeholder="What needs to be done?"i]
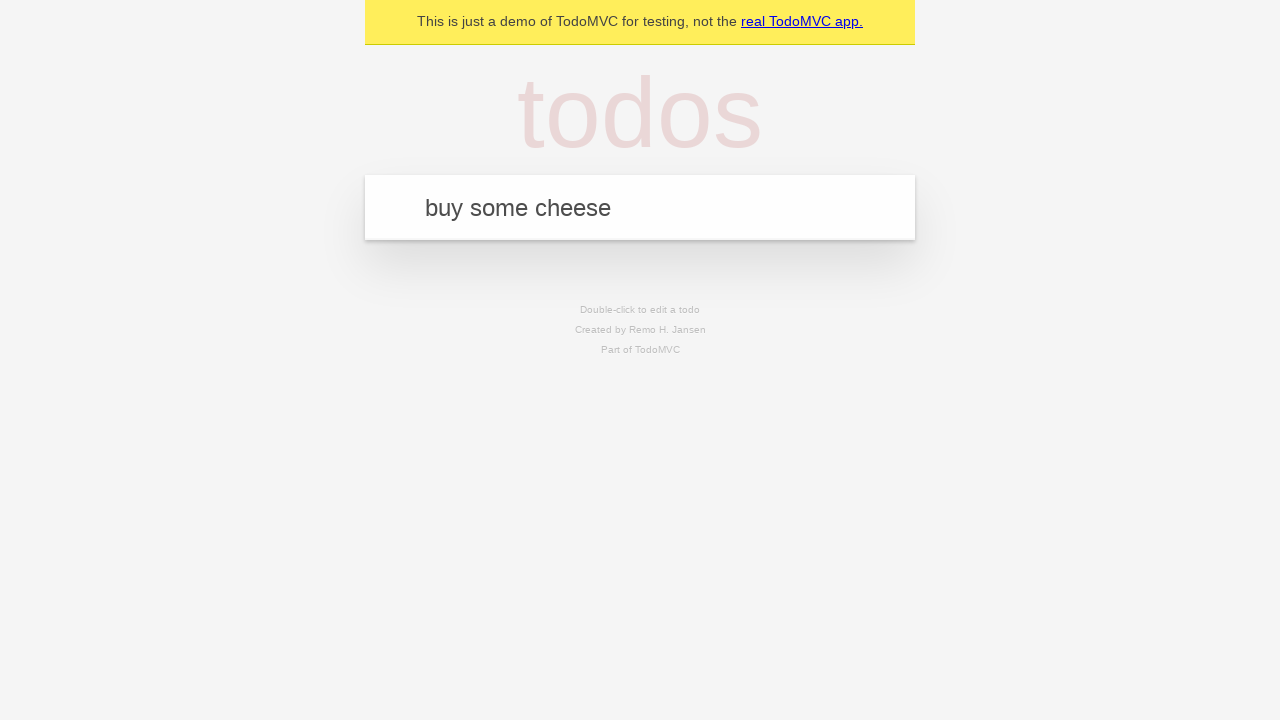

Pressed Enter to create todo 'buy some cheese' on internal:attr=[placeholder="What needs to be done?"i]
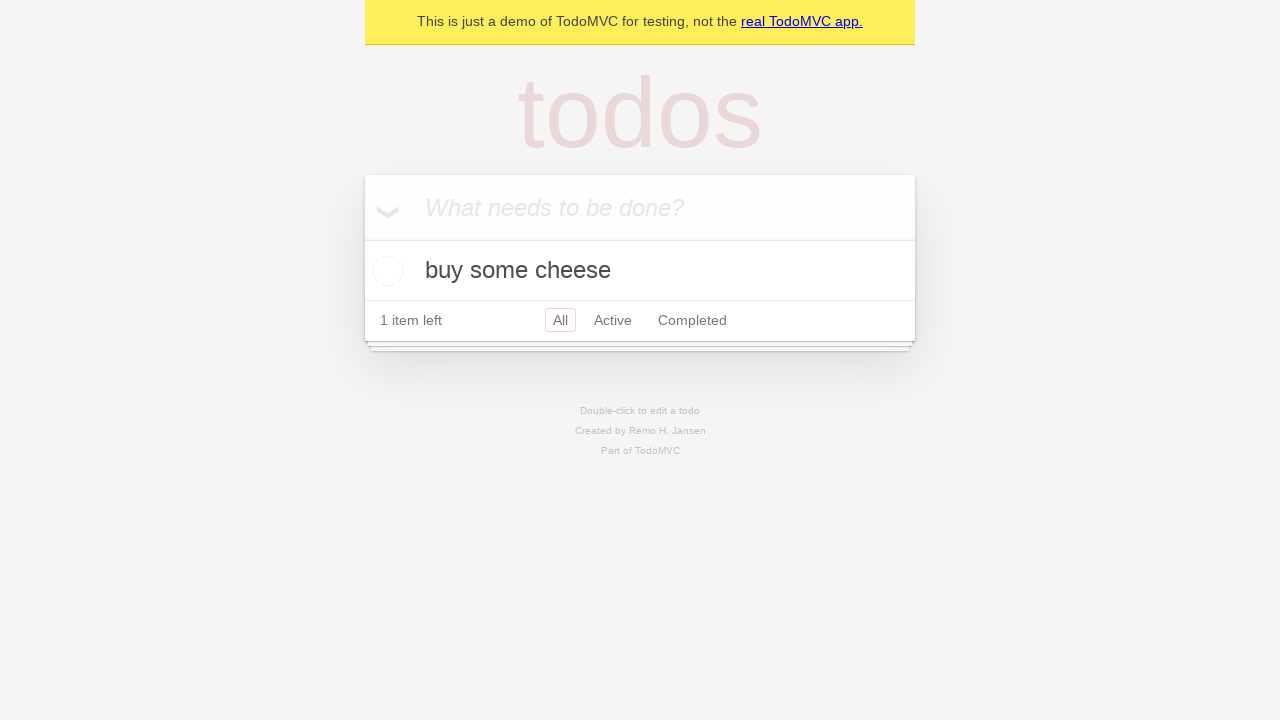

Filled todo input with 'feed the cat' on internal:attr=[placeholder="What needs to be done?"i]
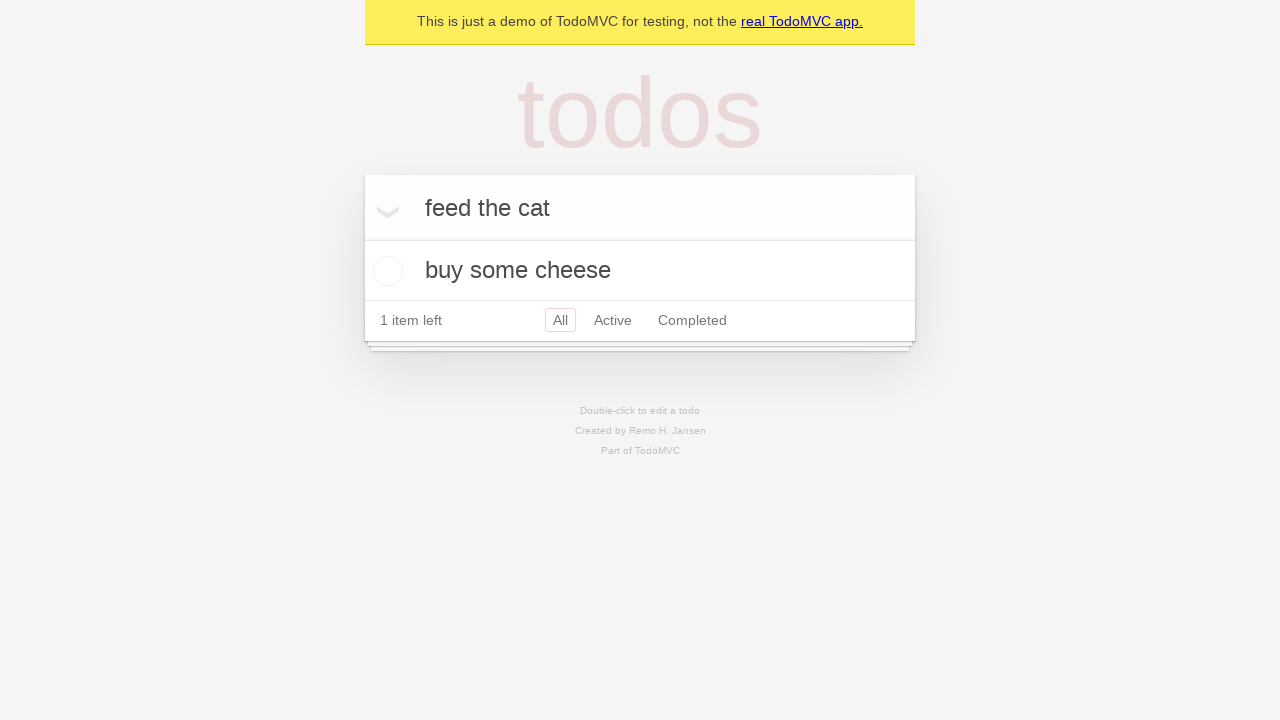

Pressed Enter to create todo 'feed the cat' on internal:attr=[placeholder="What needs to be done?"i]
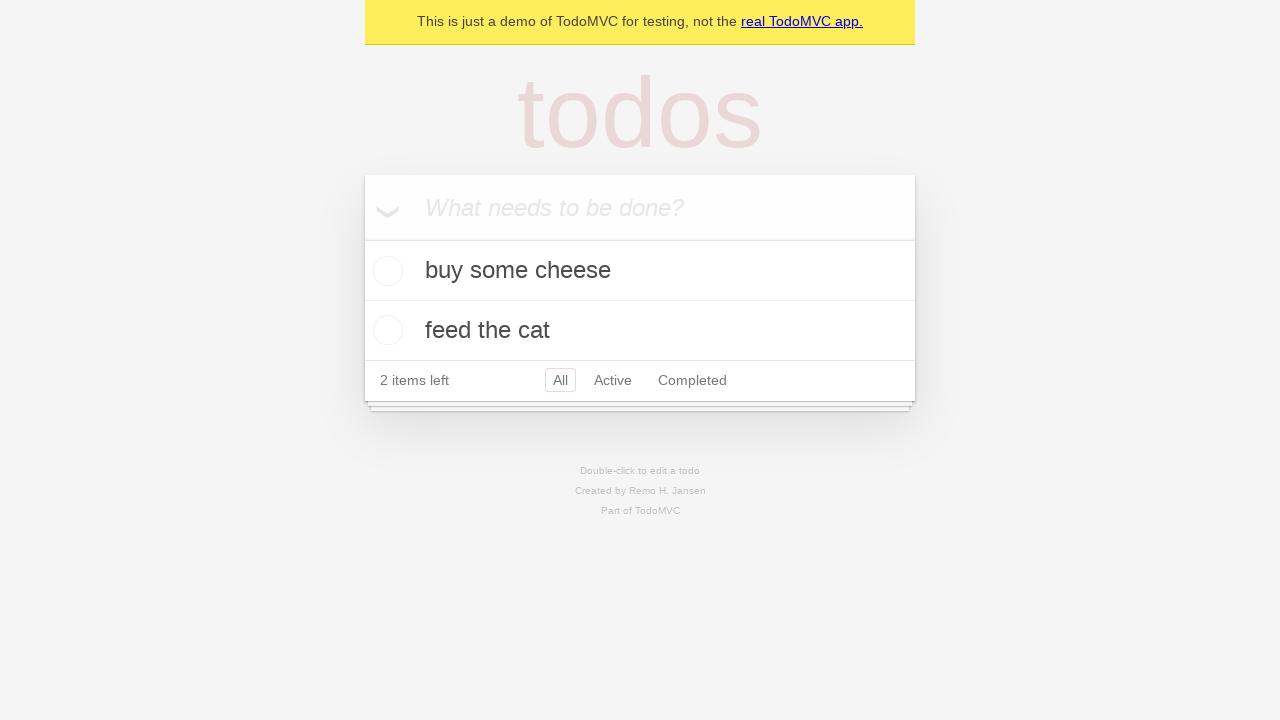

Filled todo input with 'book a doctors appointment' on internal:attr=[placeholder="What needs to be done?"i]
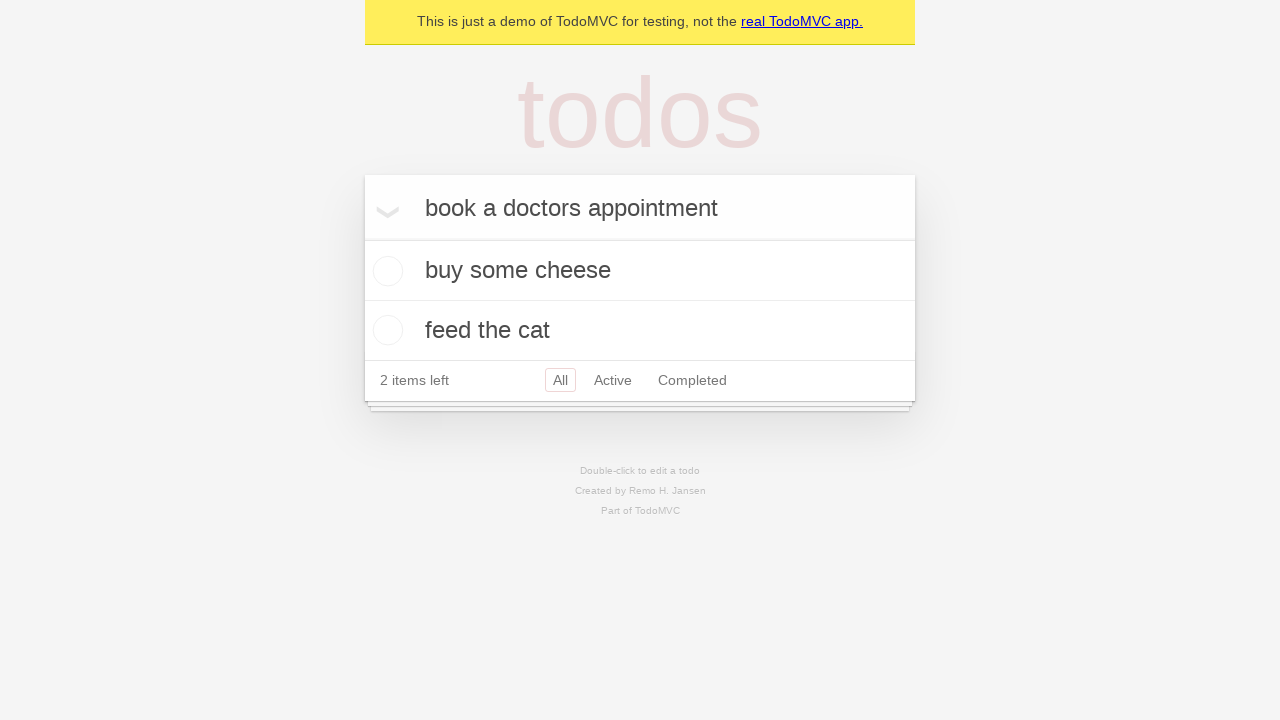

Pressed Enter to create todo 'book a doctors appointment' on internal:attr=[placeholder="What needs to be done?"i]
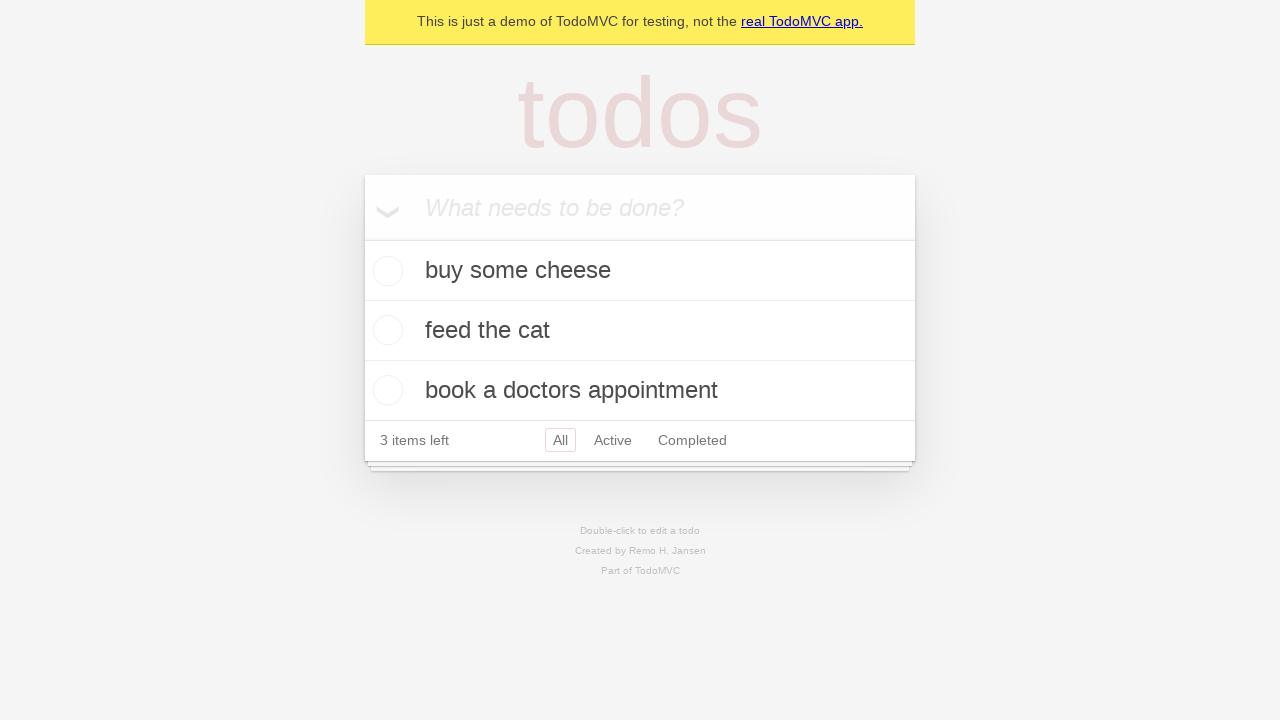

All 3 todo items loaded and visible
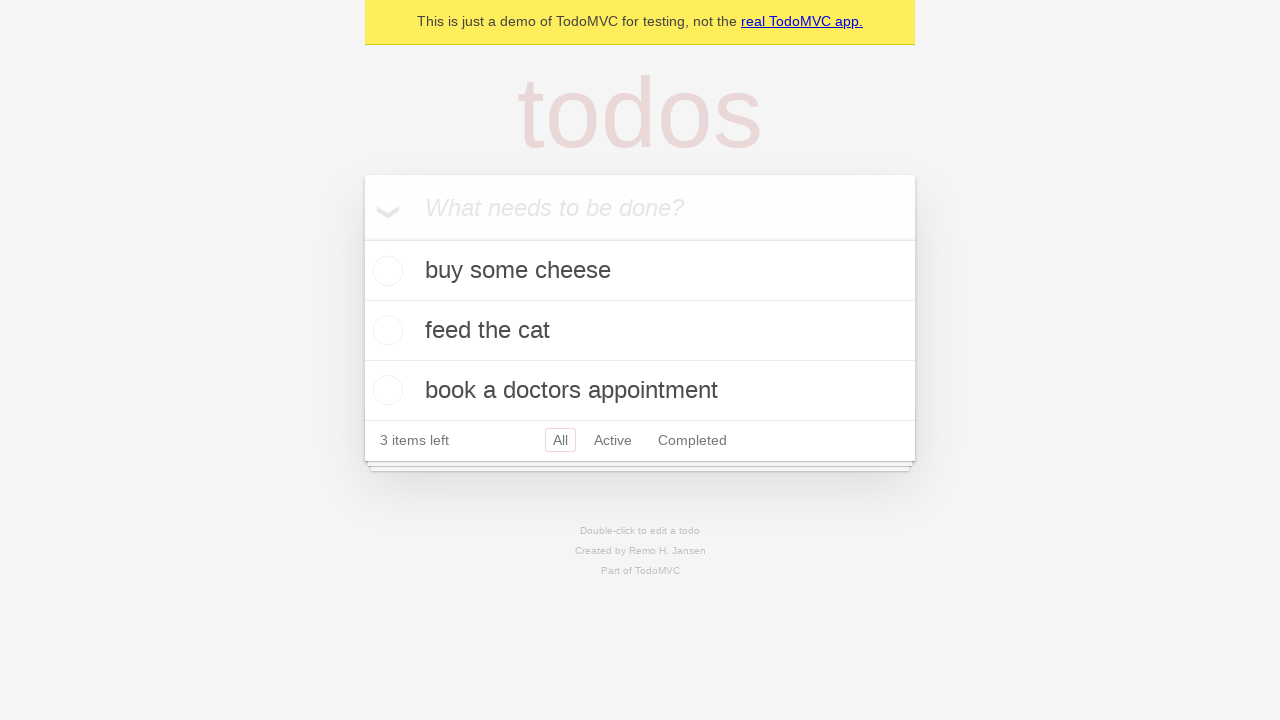

Clicked 'Mark all as complete' checkbox to check all items at (362, 238) on internal:label="Mark all as complete"i
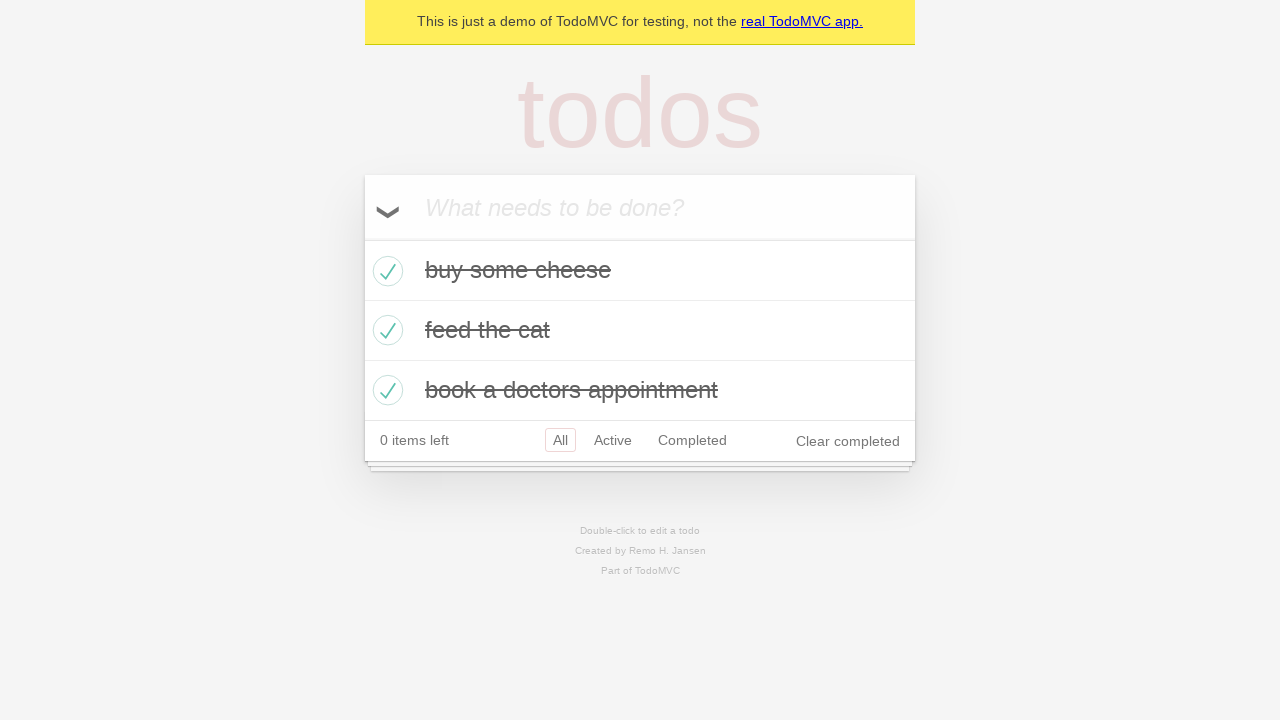

Unchecked the first todo item at (385, 271) on [data-testid='todo-item'] >> nth=0 >> internal:role=checkbox
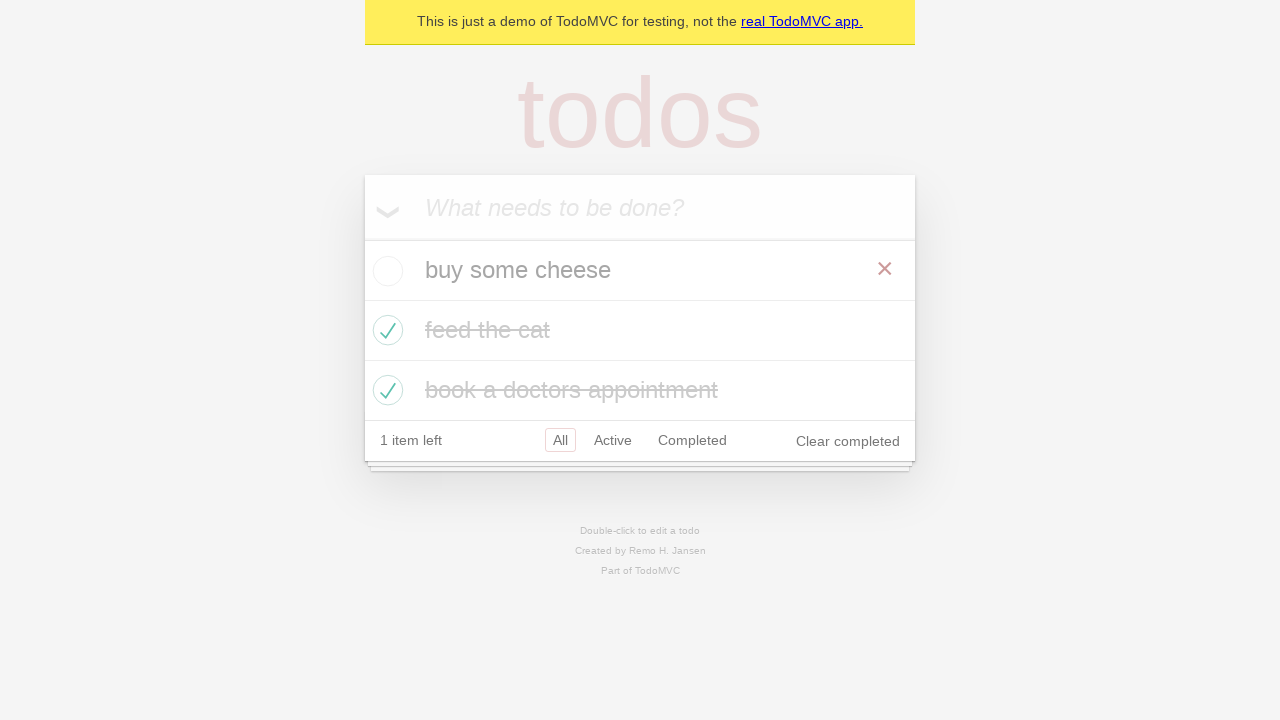

Checked the first todo item again at (385, 271) on [data-testid='todo-item'] >> nth=0 >> internal:role=checkbox
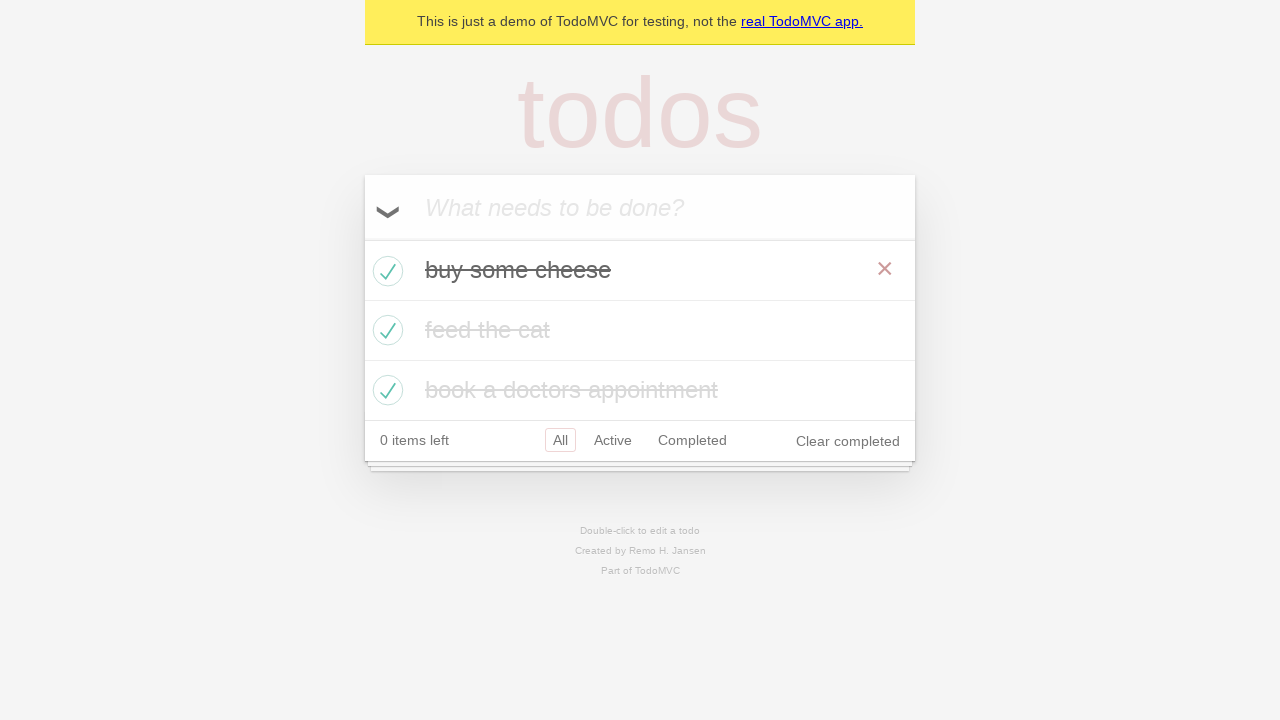

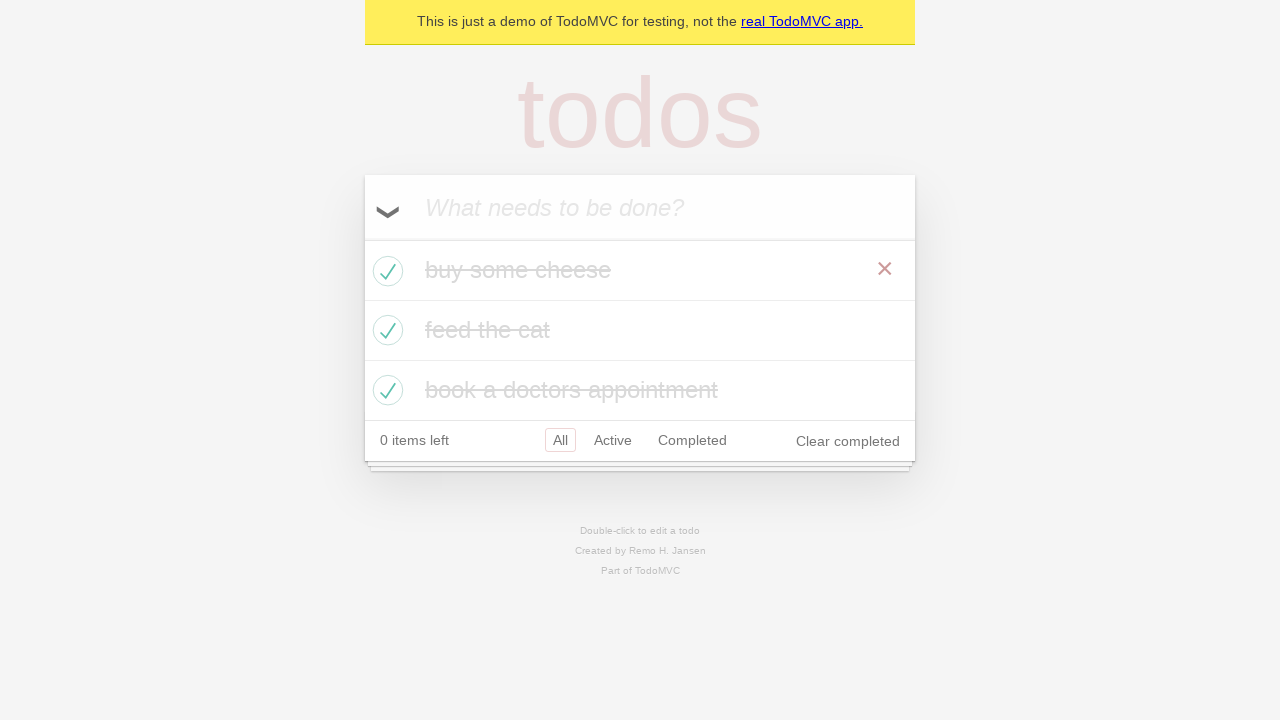